Tests a form submission on DemoQA by filling in user name, email, current address, and permanent address fields, then clicking submit and verifying the result is displayed

Starting URL: https://demoqa.com/text-box

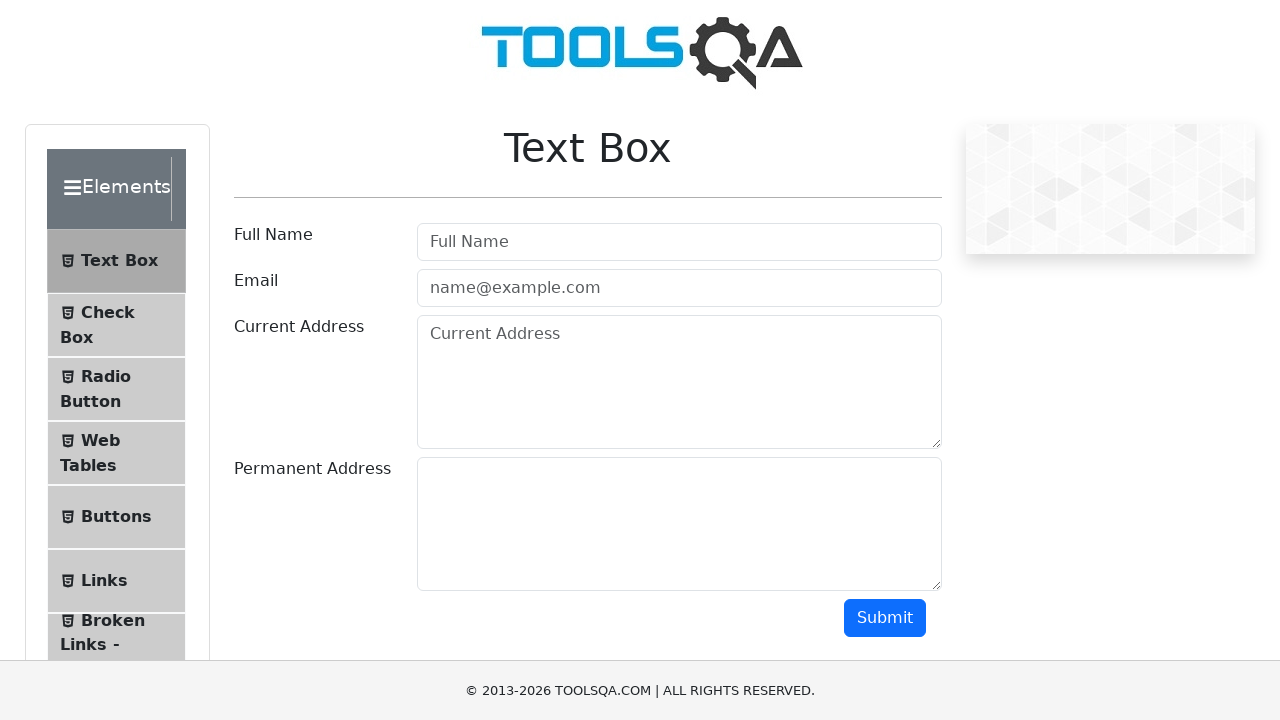

Filled userName field with 'John Smith' on #userName
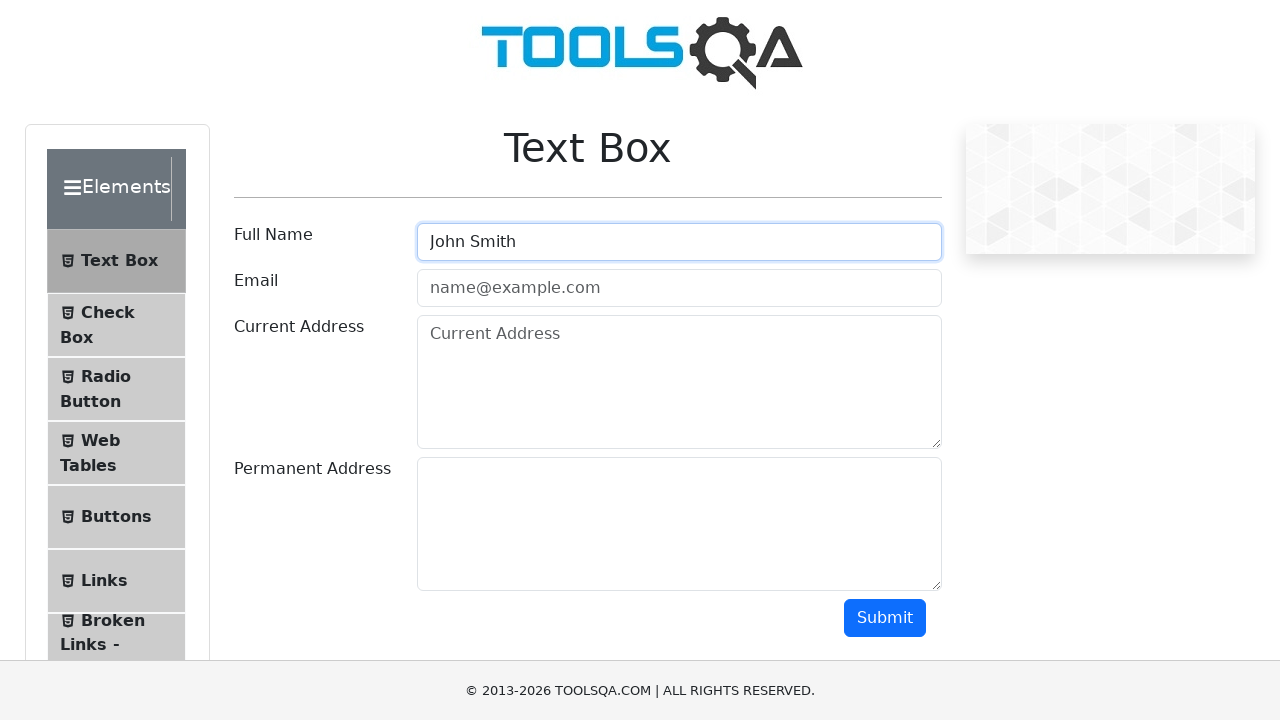

Filled userEmail field with 'john.smith@example.com' on #userEmail
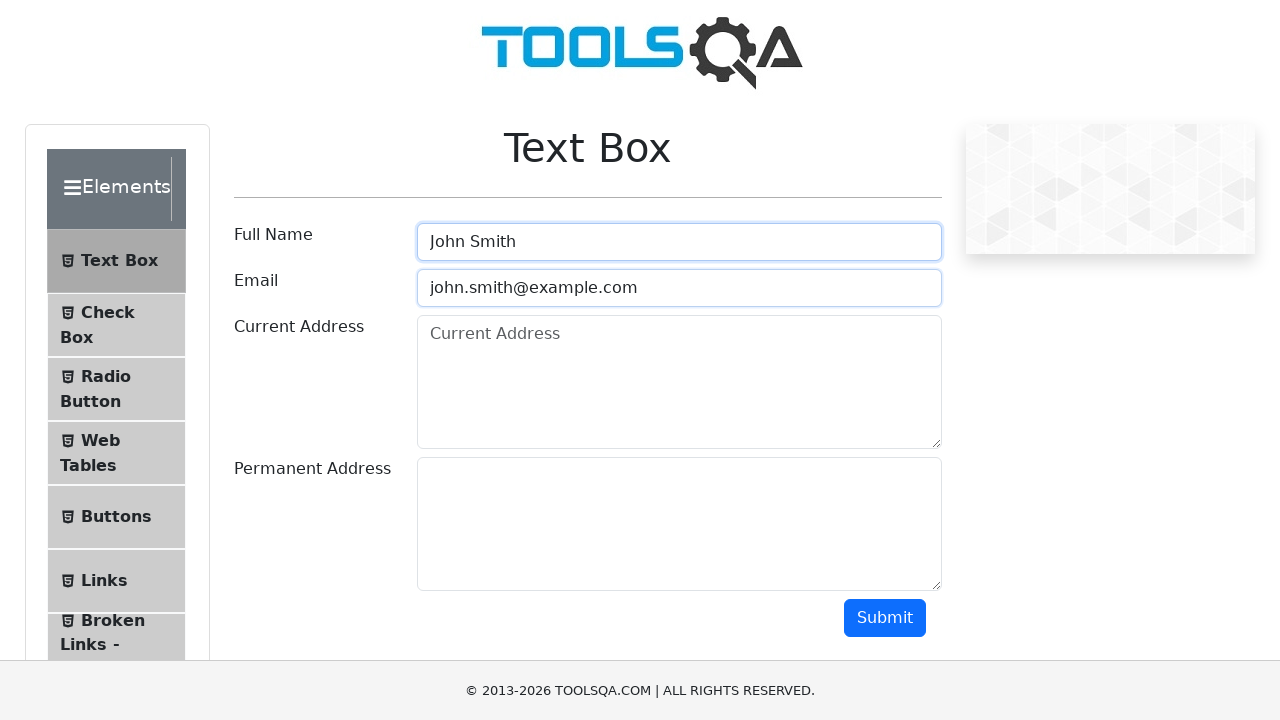

Filled currentAddress field with '123 Main Street, Boston' on #currentAddress
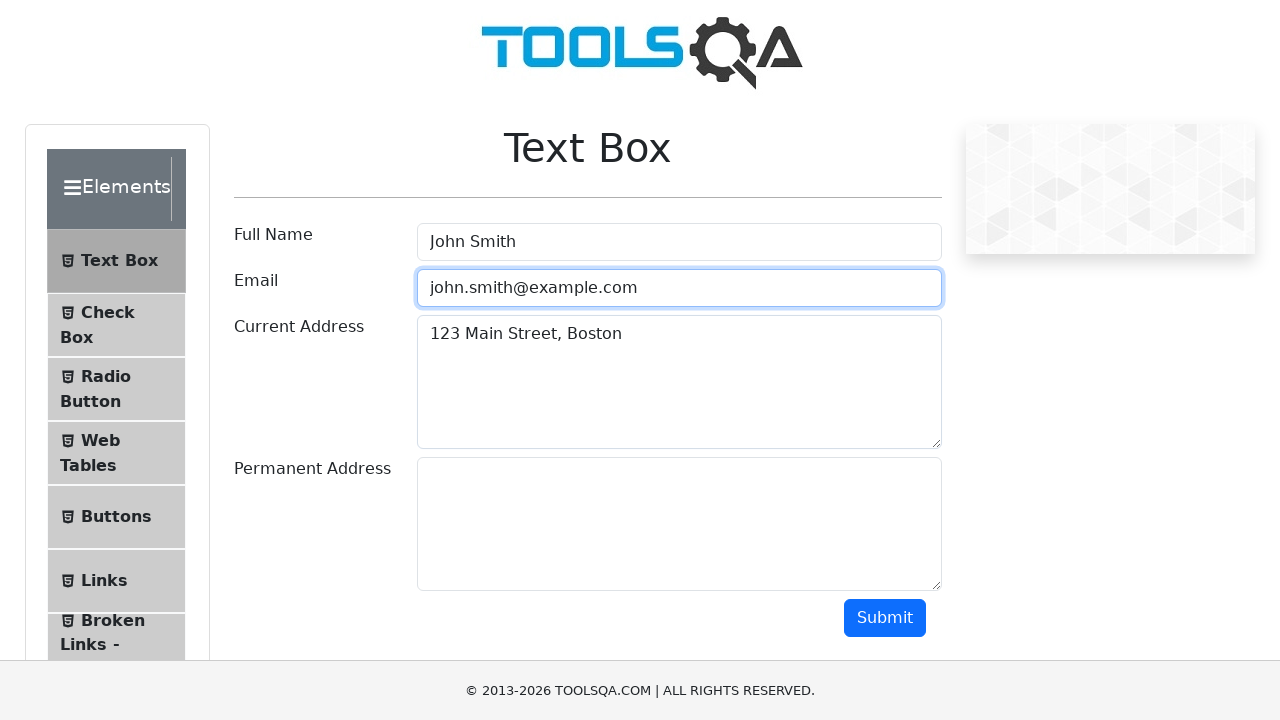

Filled permanentAddress field with '456 Oak Avenue, New York' on #permanentAddress
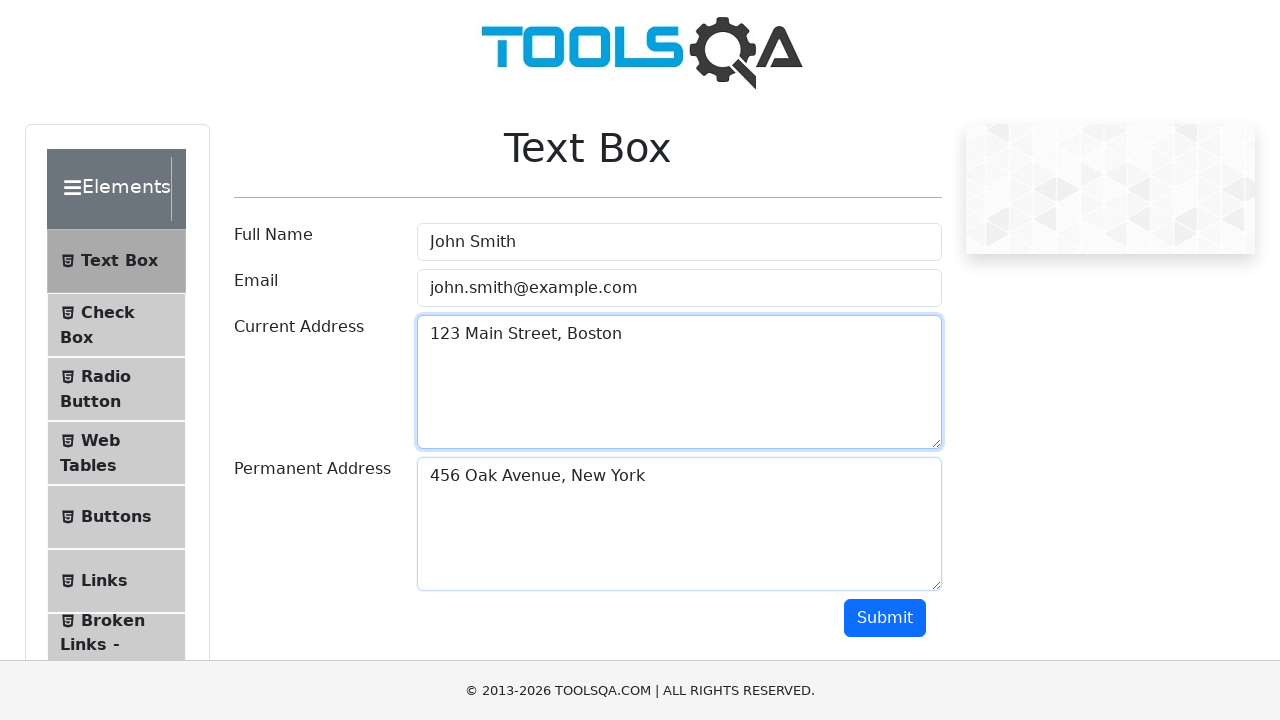

Clicked submit button to submit the form at (885, 618) on #submit
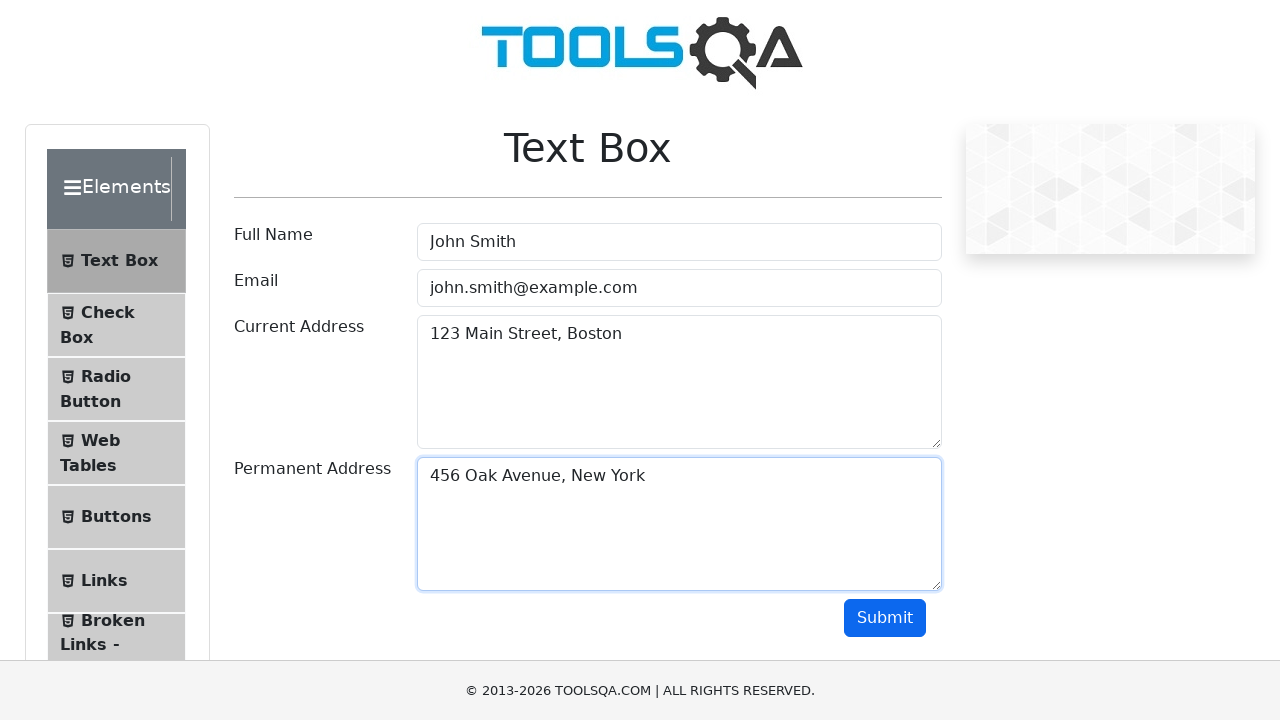

Form submission result displayed with name field visible
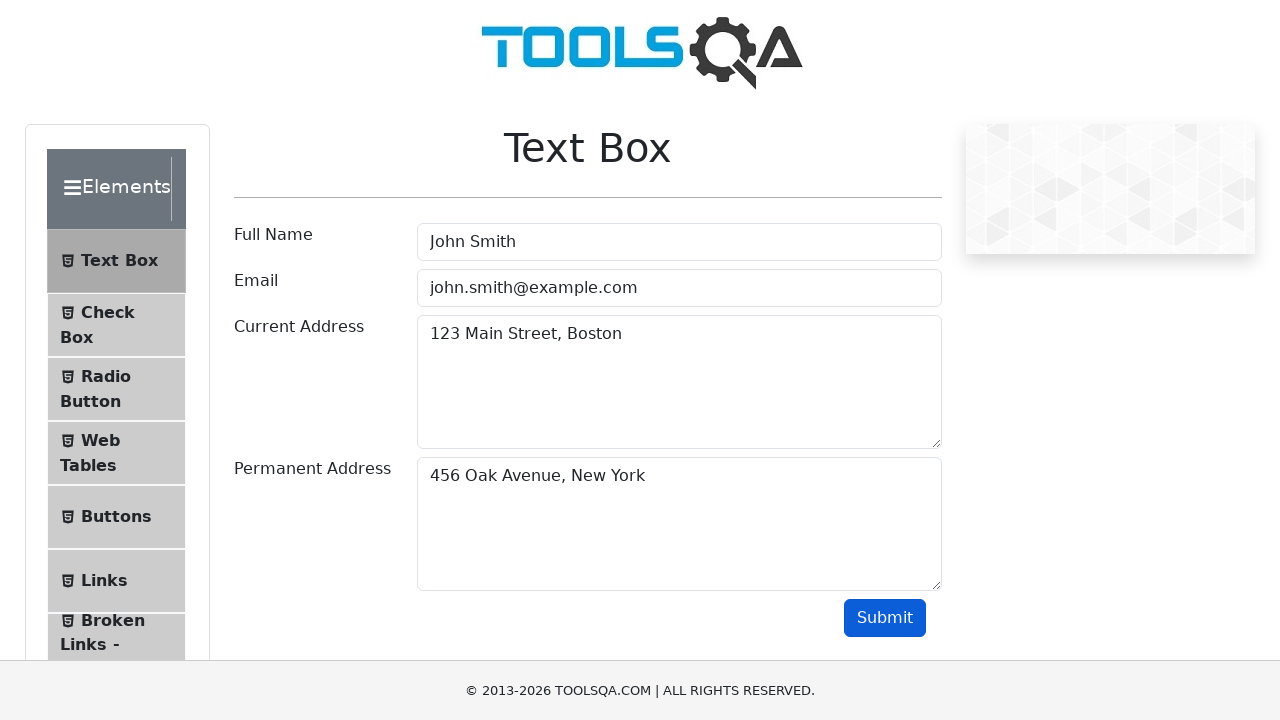

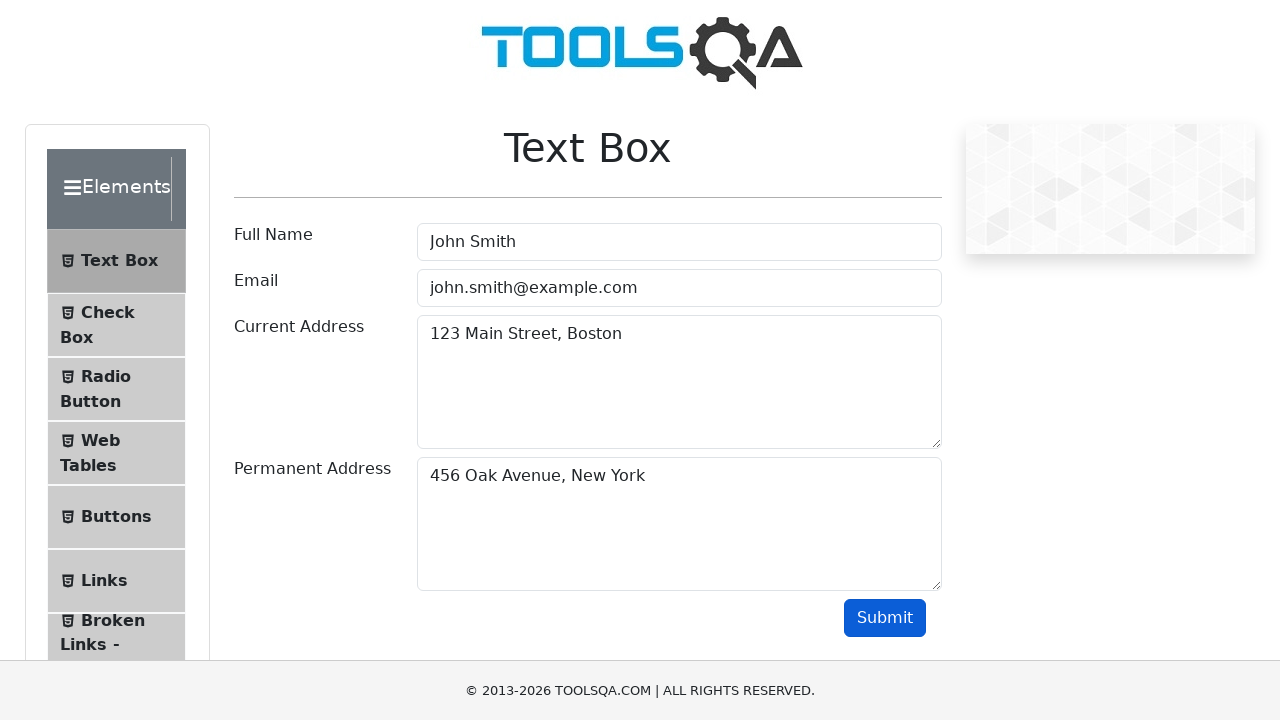